Opens the Virtual Keyboard page and shows the virtual keyboard, verifying it appears on screen

Starting URL: https://virtual-keyboard-app.vercel.app/

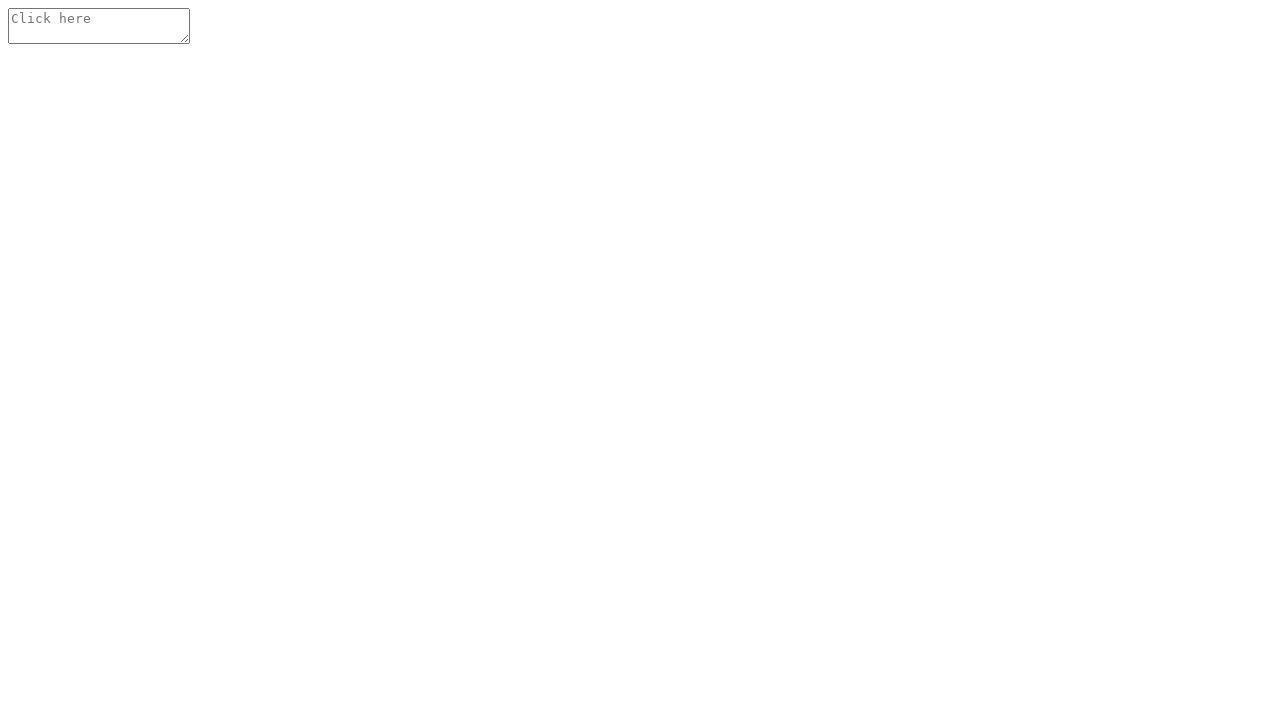

Navigated to Virtual Keyboard app homepage
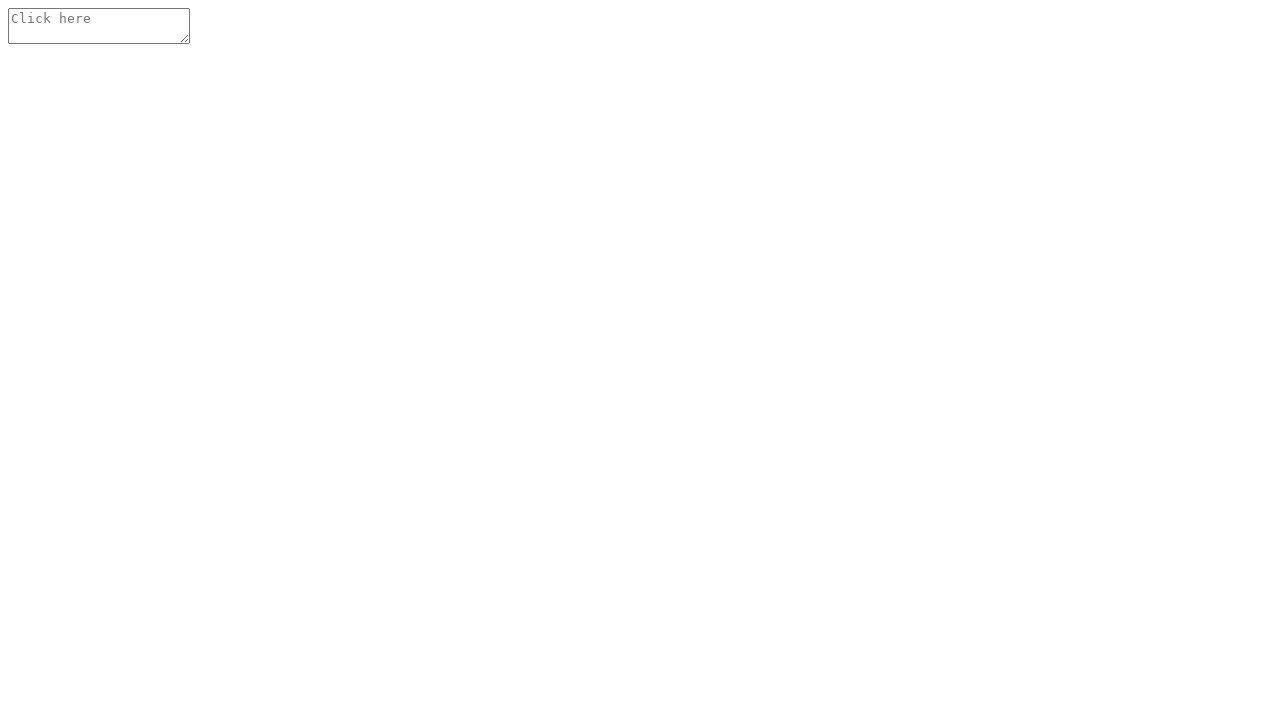

Clicked on input area to trigger virtual keyboard display at (99, 26) on textarea, input[type='text'], .use-keyboard-input
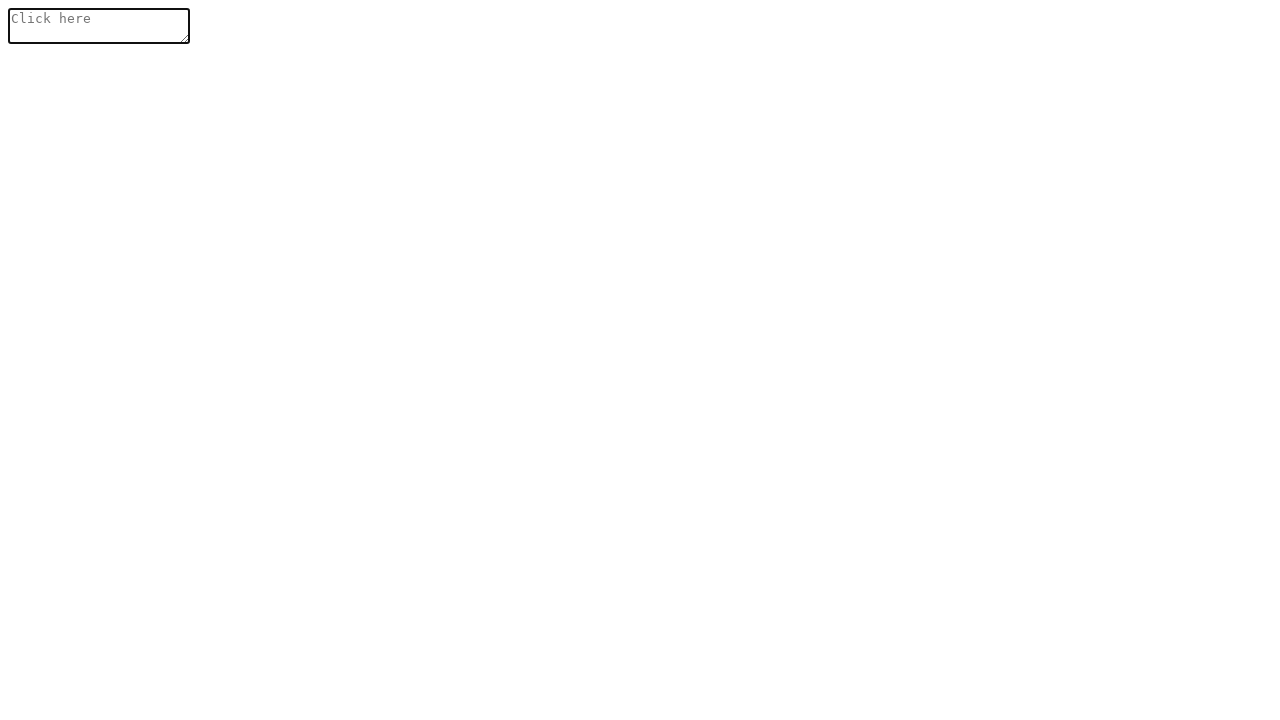

Virtual keyboard appeared on screen
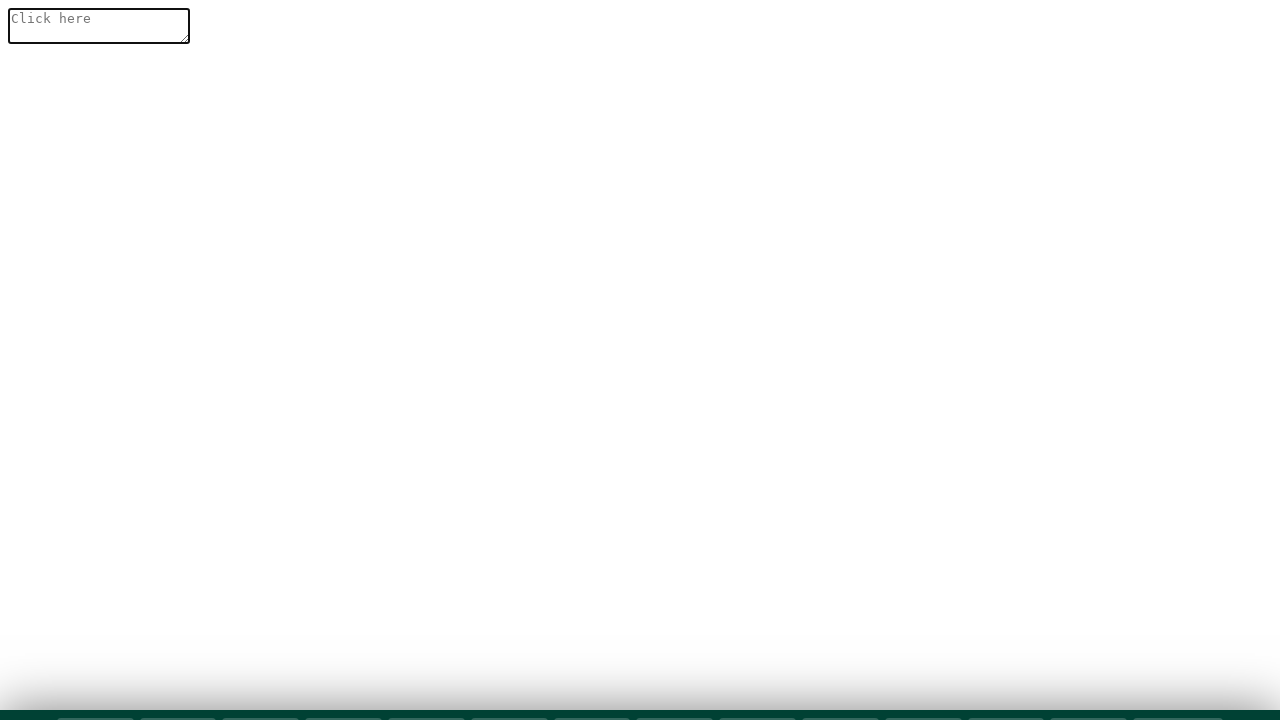

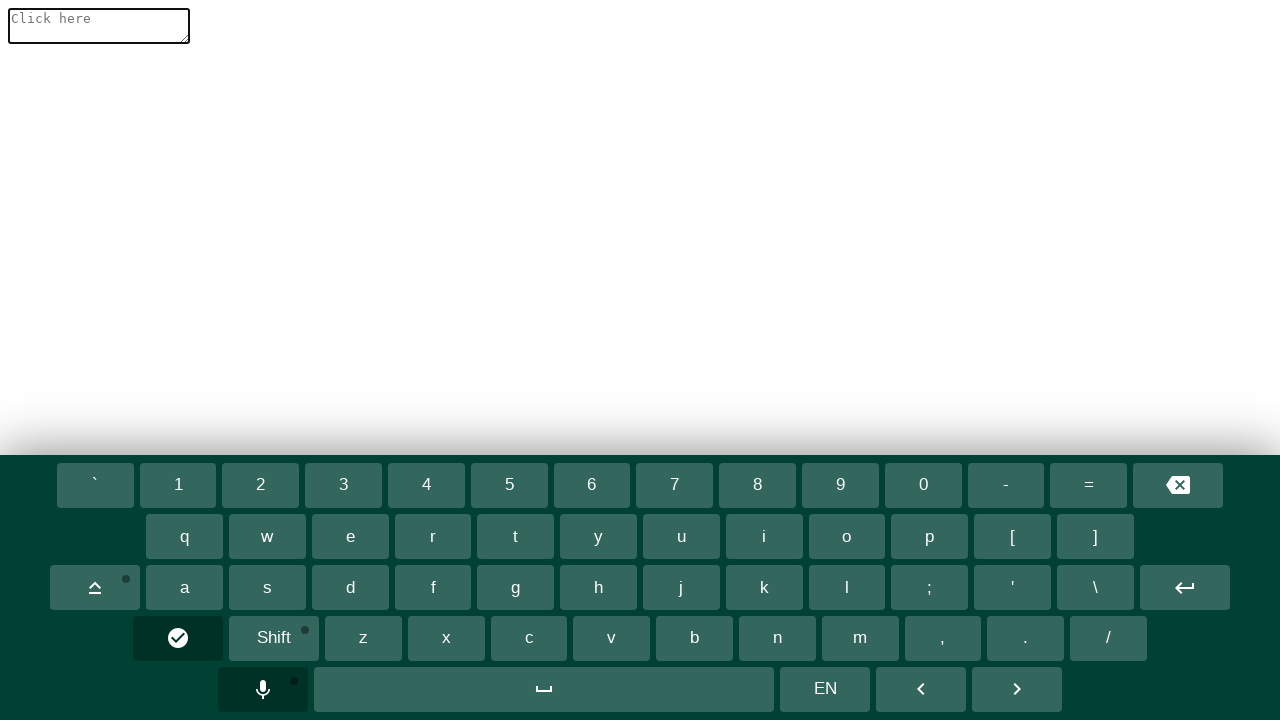